Demonstrates injecting jQuery and jQuery Growl library into a page via JavaScript execution, then displays various notification messages (standard, error, notice, and warning) using the growl plugin.

Starting URL: http://the-internet.herokuapp.com

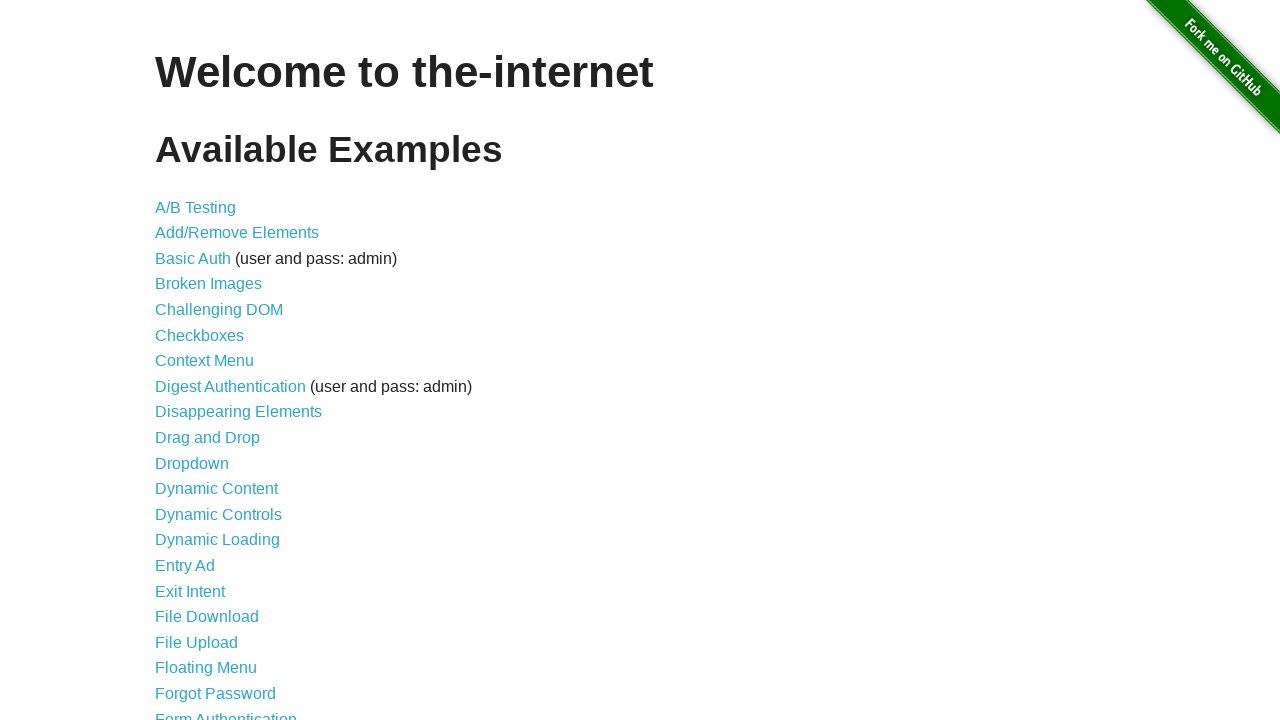

Injected jQuery library into page if not already present
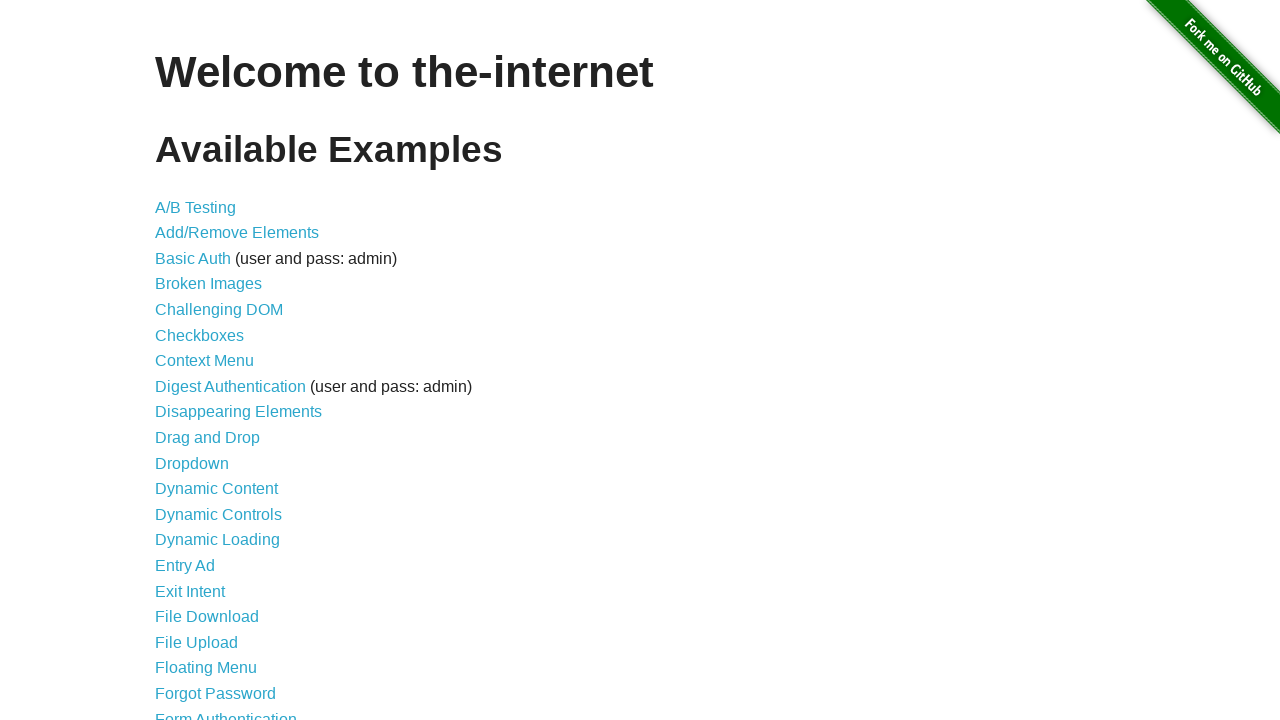

jQuery library loaded and available
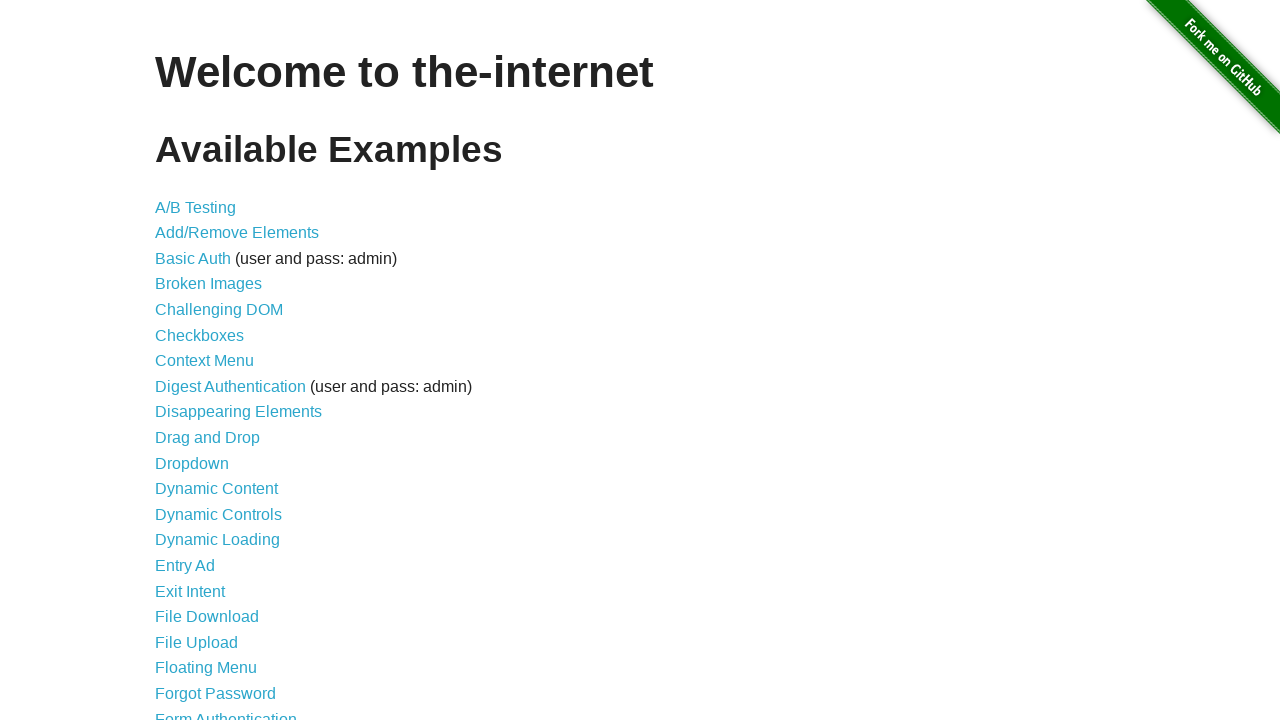

Loaded jQuery Growl plugin script
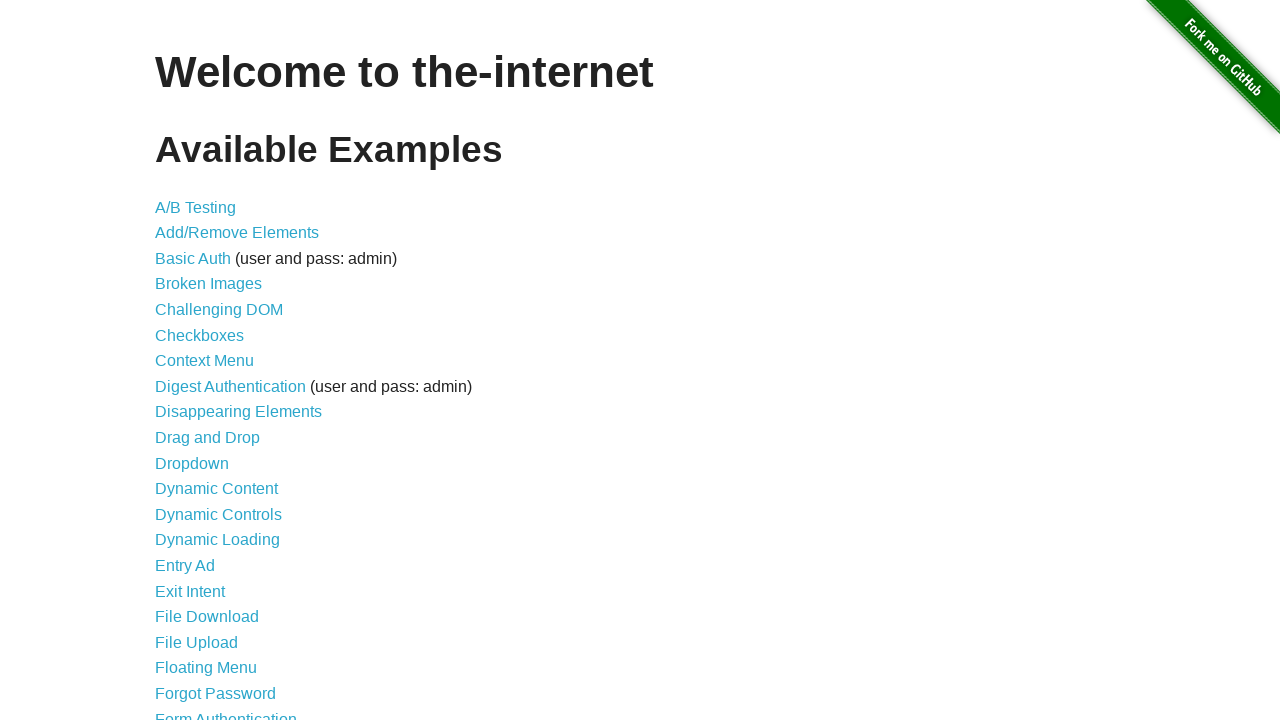

Injected jQuery Growl CSS stylesheet
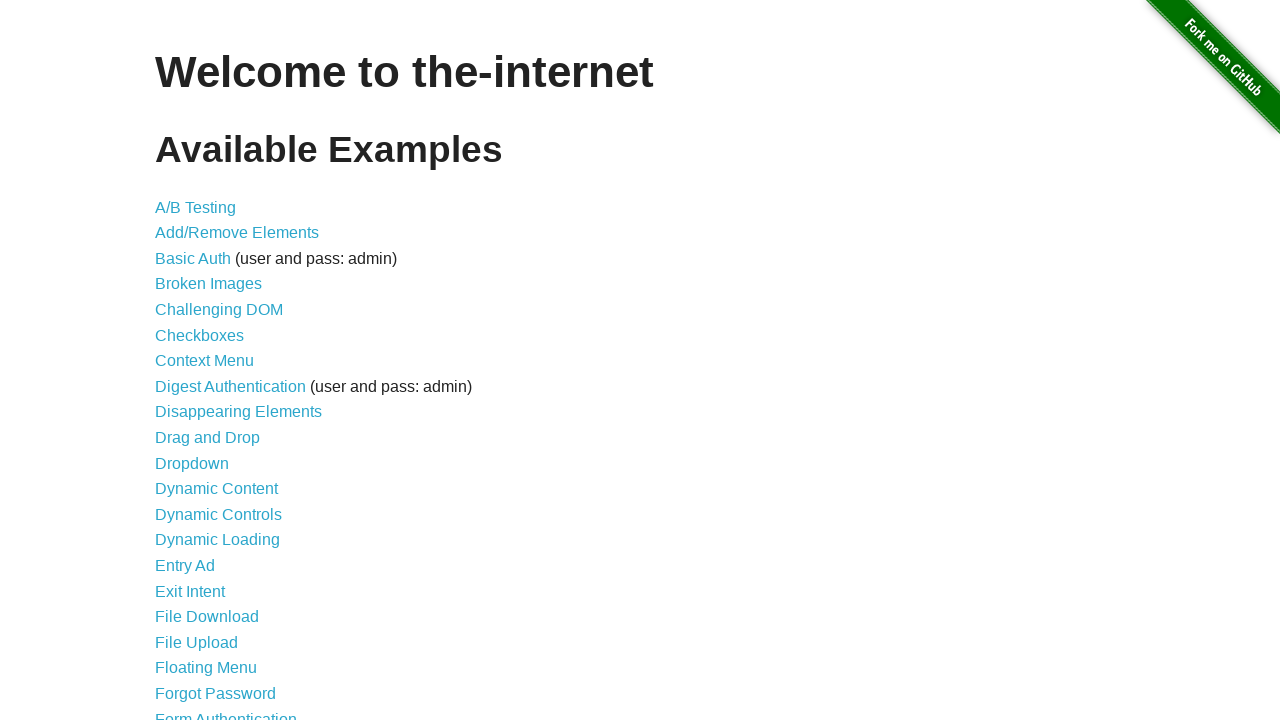

jQuery Growl plugin initialized and available
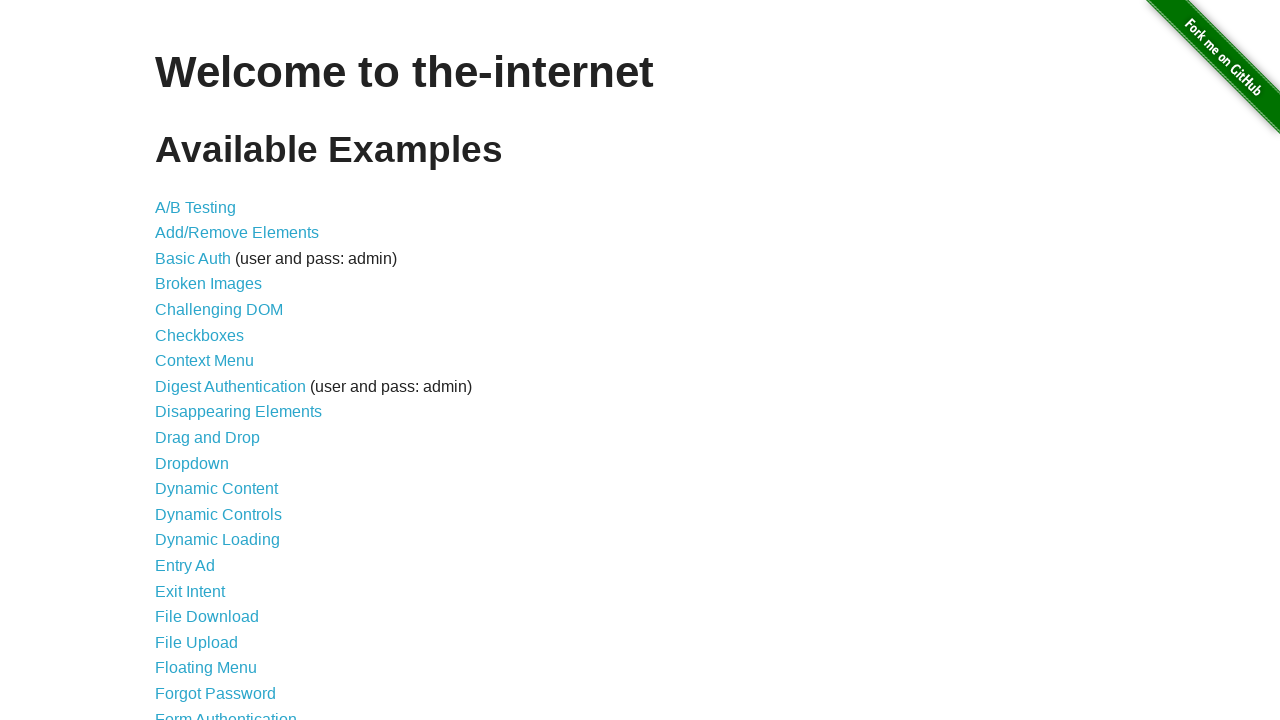

Displayed standard growl notification with GET message
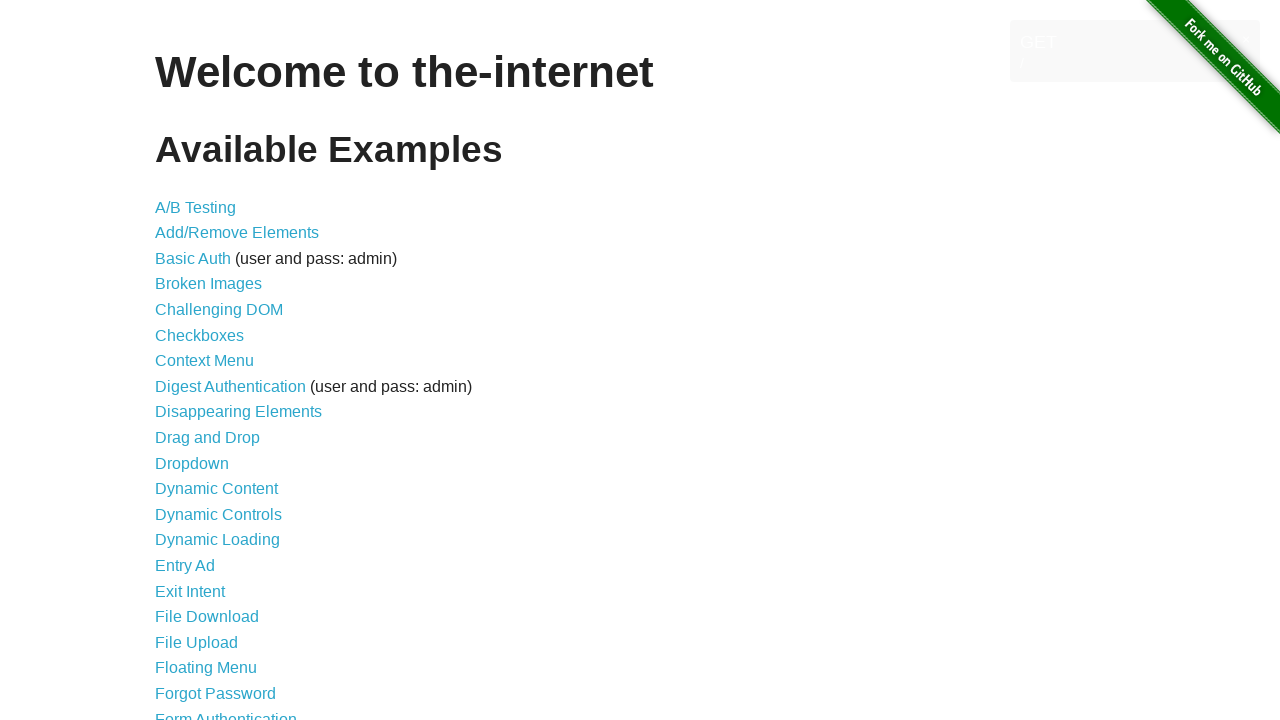

Displayed error growl notification
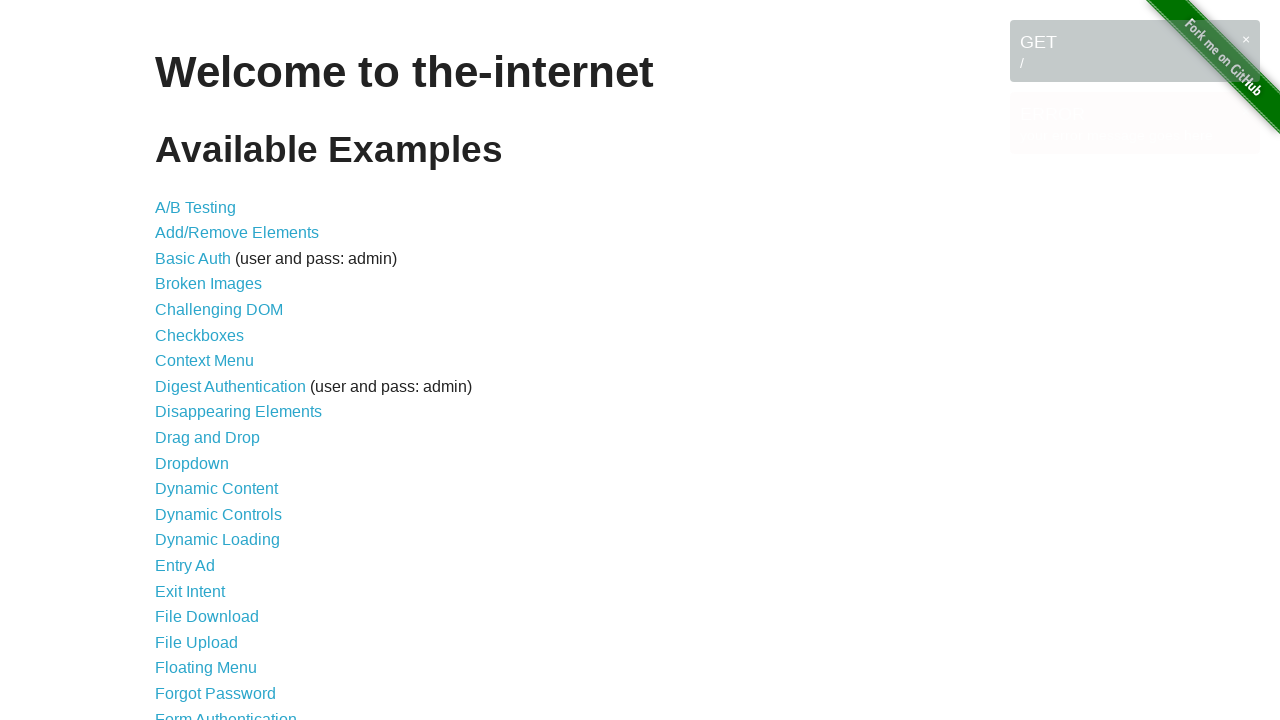

Displayed notice growl notification
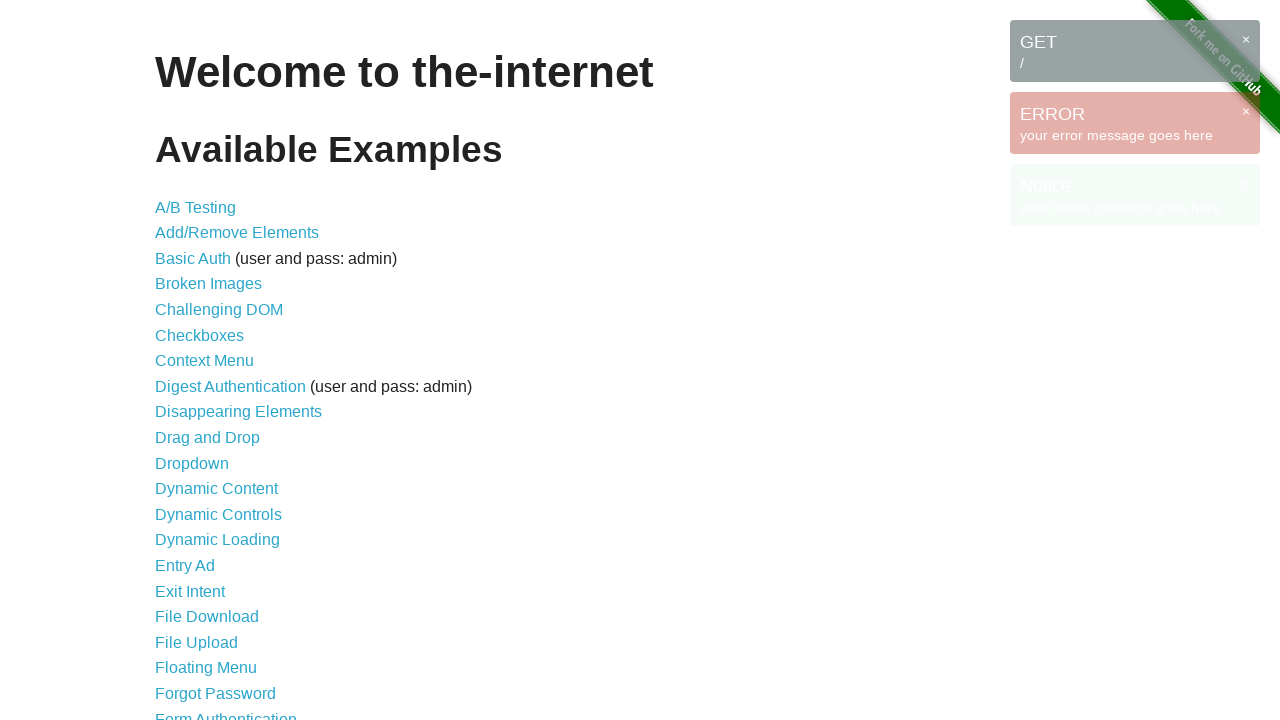

Displayed warning growl notification
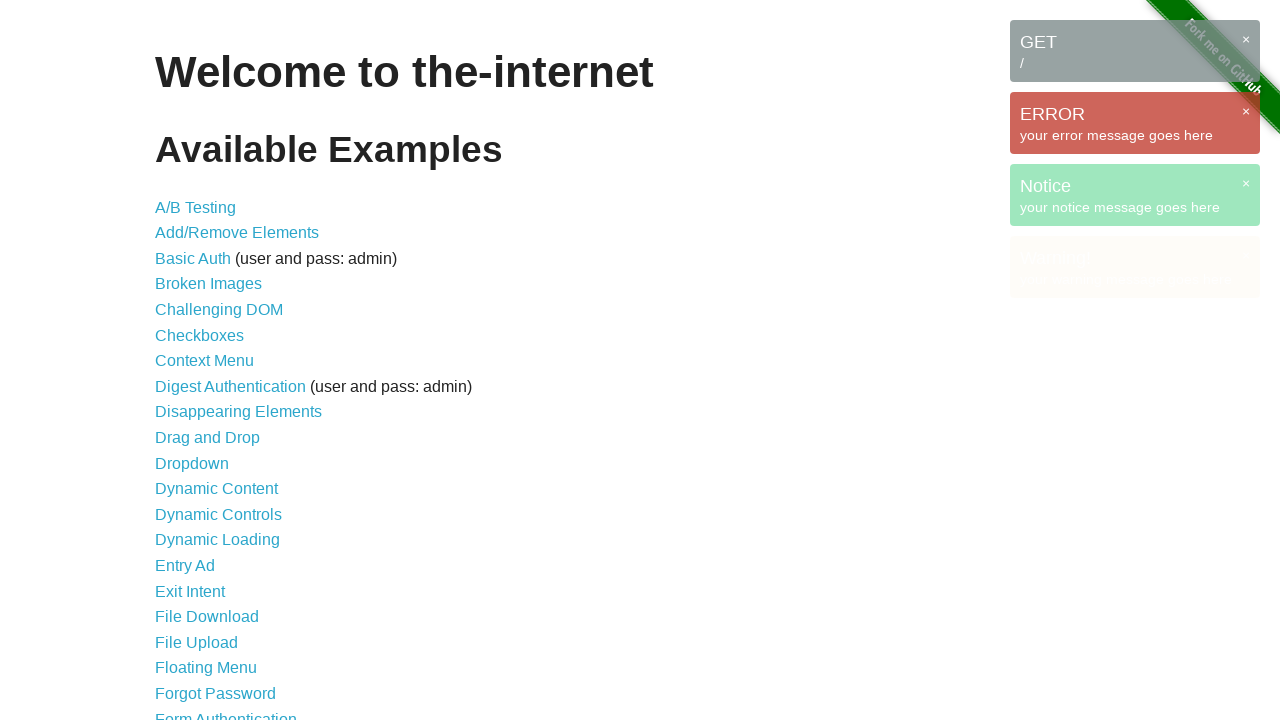

Waited 3 seconds to view all growl notifications
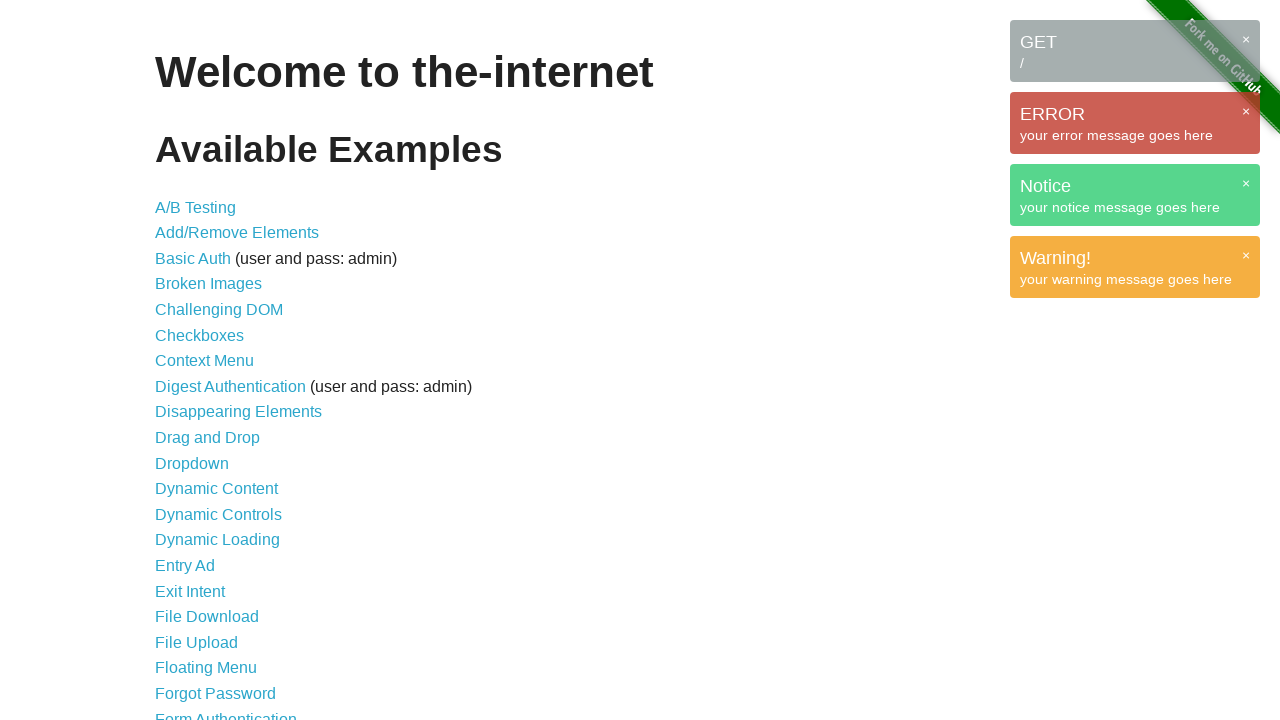

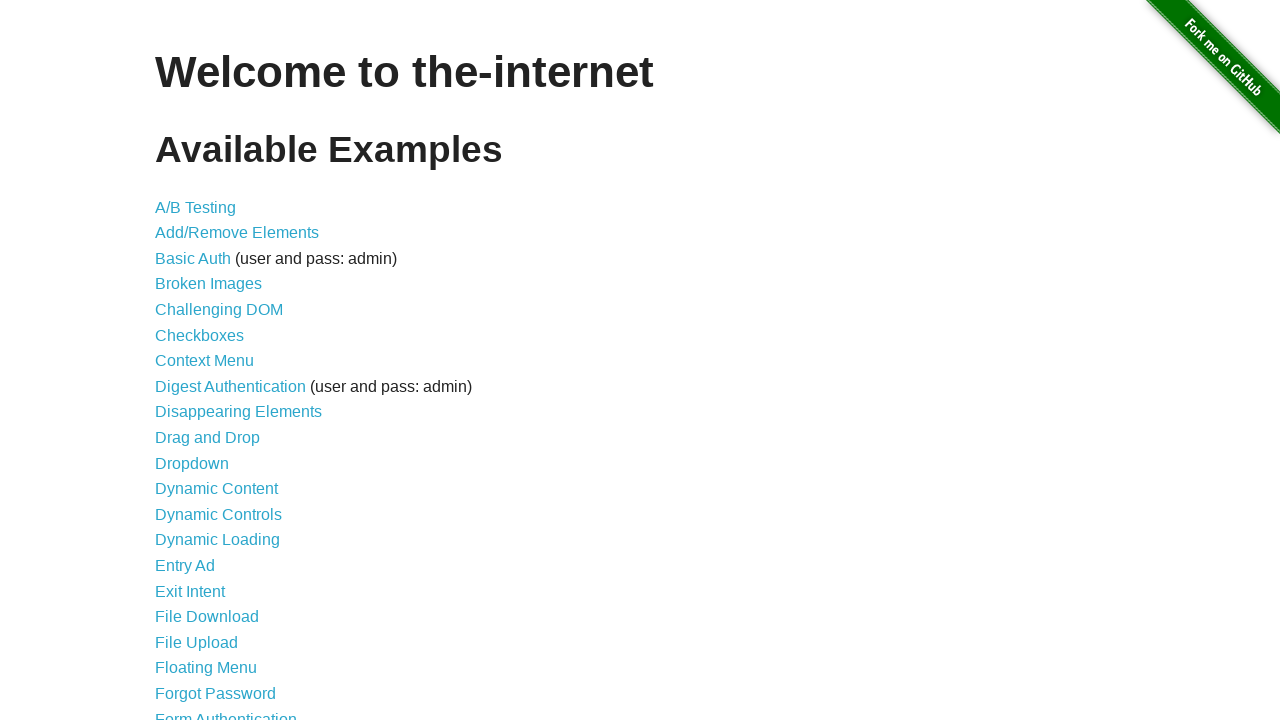